Tests calculator division by zero by entering 5 / 0 and verifying the result shows Infinity

Starting URL: https://calculatorhtml.onrender.com/

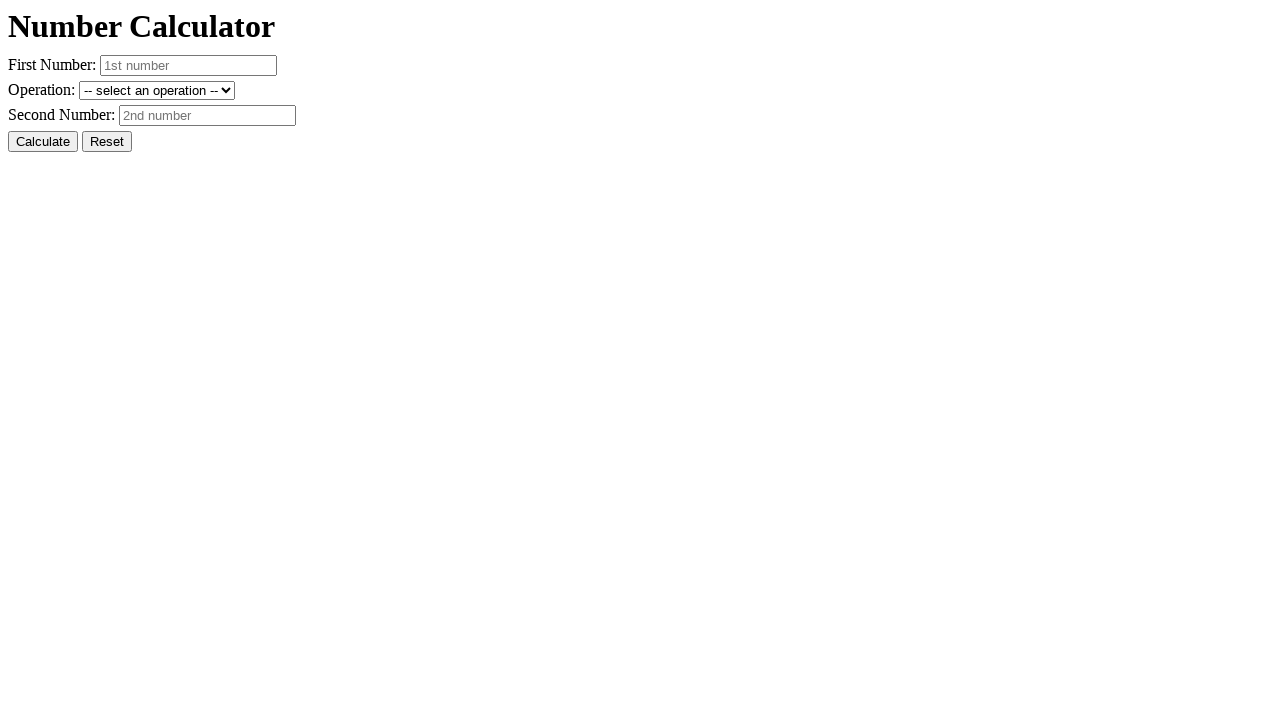

Clicked Reset button to clear previous values at (107, 142) on #resetButton
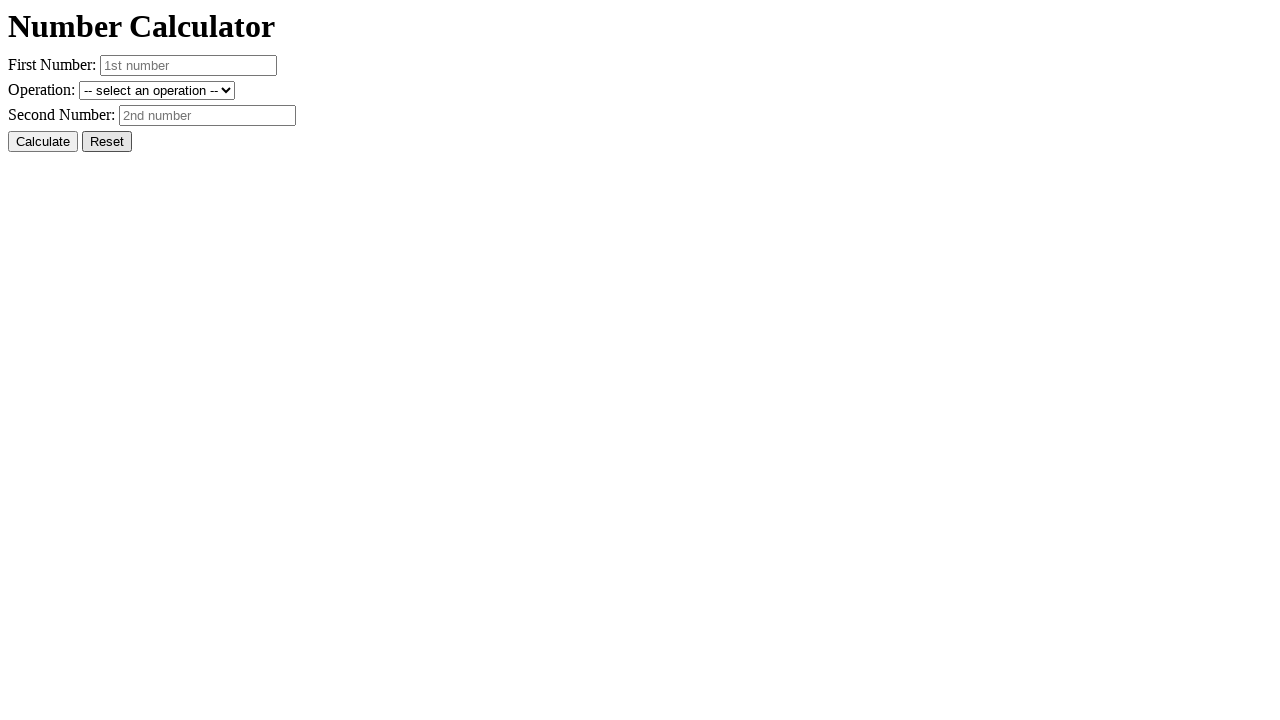

Entered 5 in the first number field on #number1
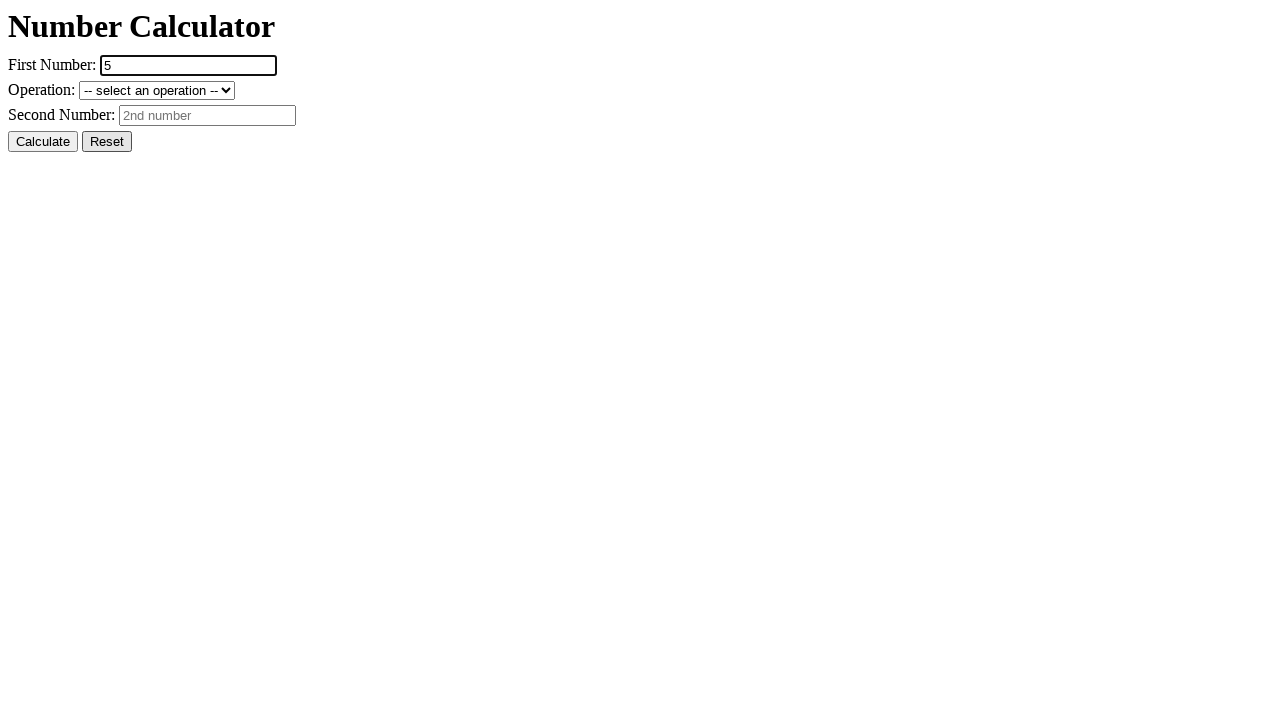

Entered 0 in the second number field on #number2
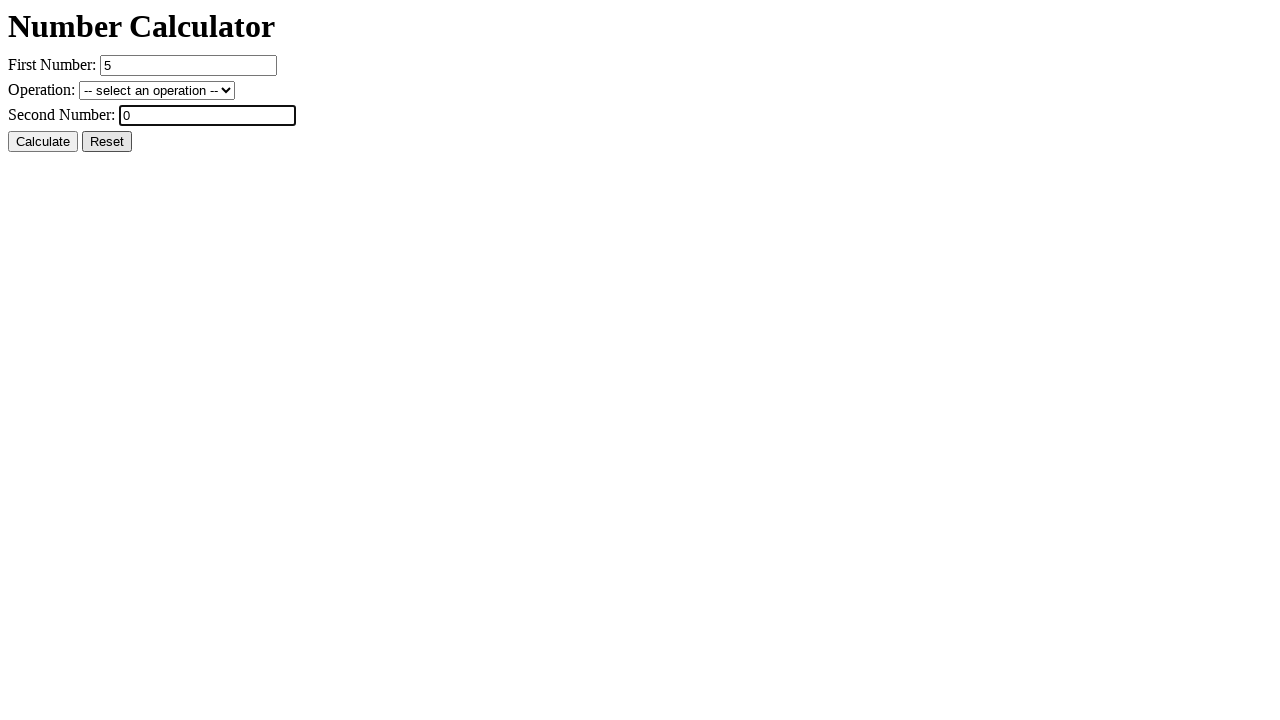

Selected division operation from dropdown on #operation
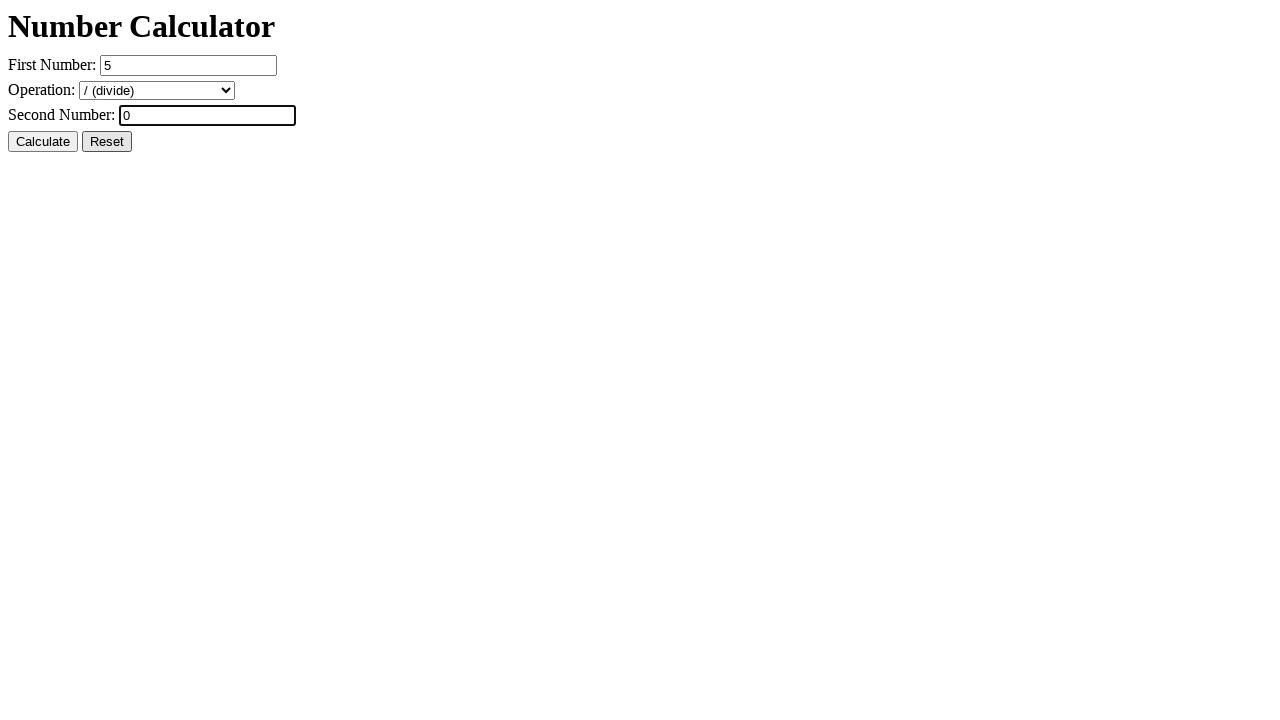

Clicked Calculate button to perform 5 / 0 division at (43, 142) on #calcButton
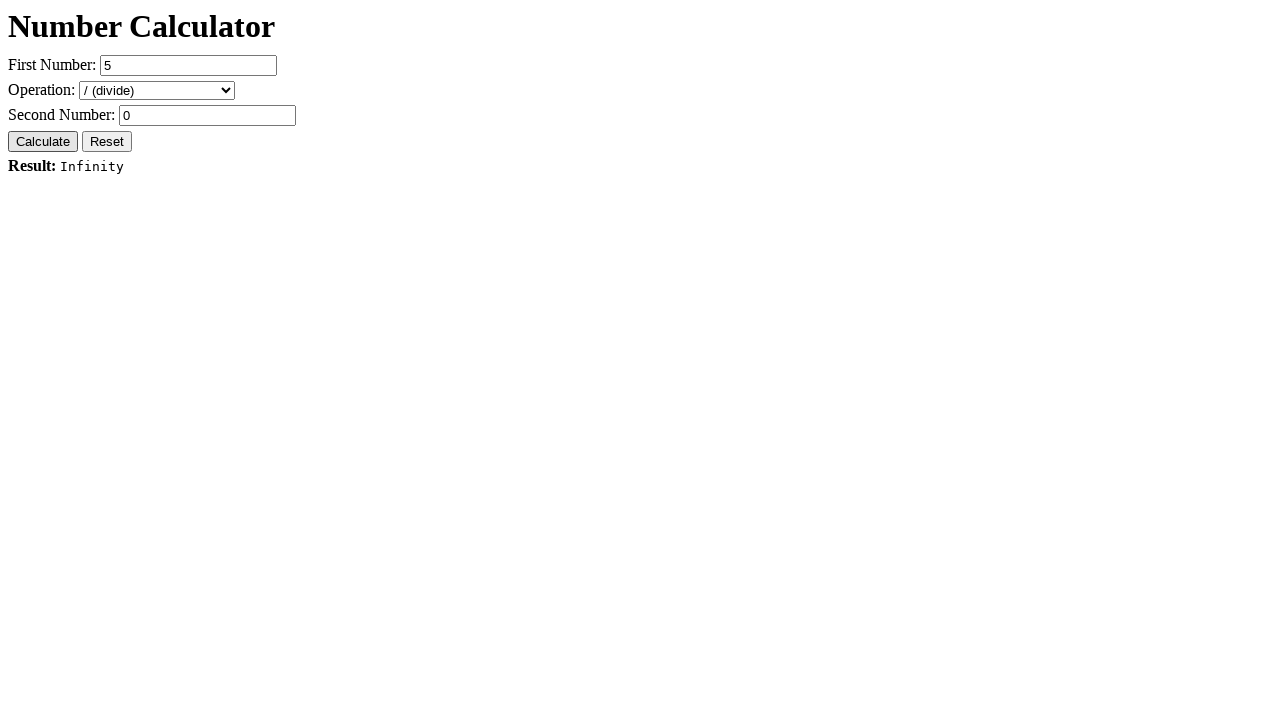

Result element loaded and displayed (expected: Infinity)
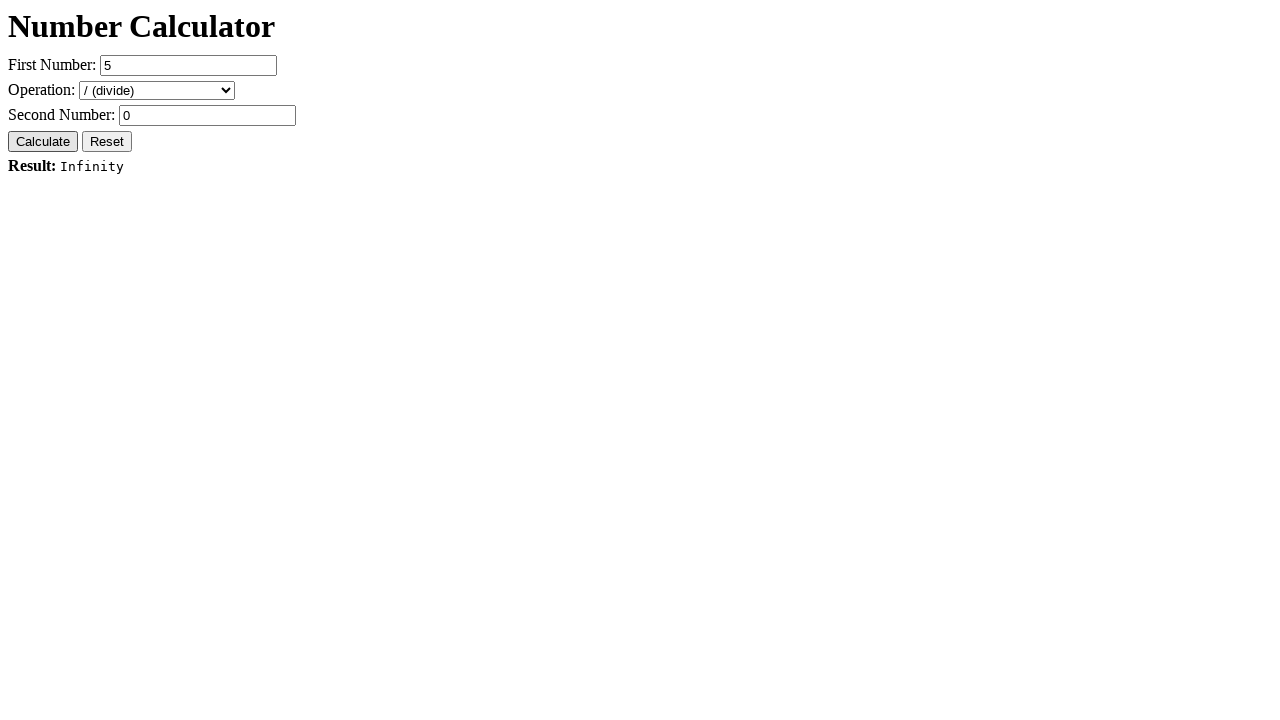

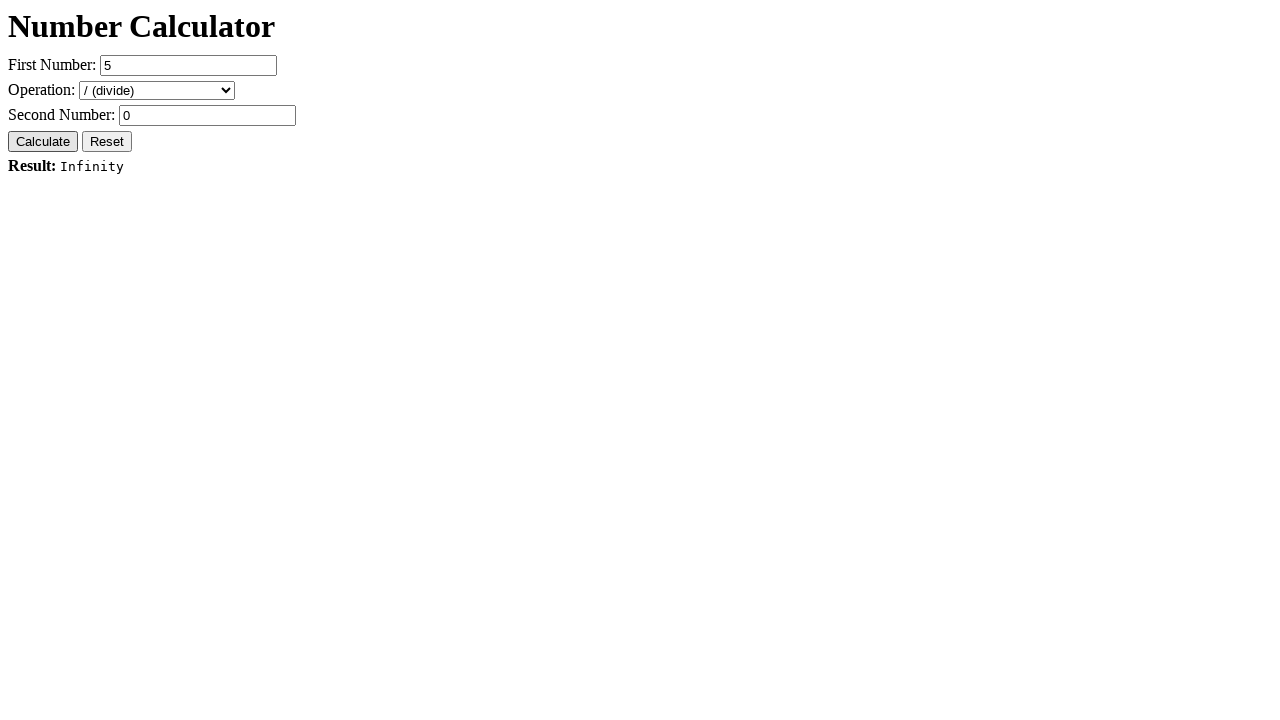